Tests the product search functionality by typing a search term and verifying that the correct number of visible products are displayed

Starting URL: https://rahulshettyacademy.com/seleniumPractise/#/

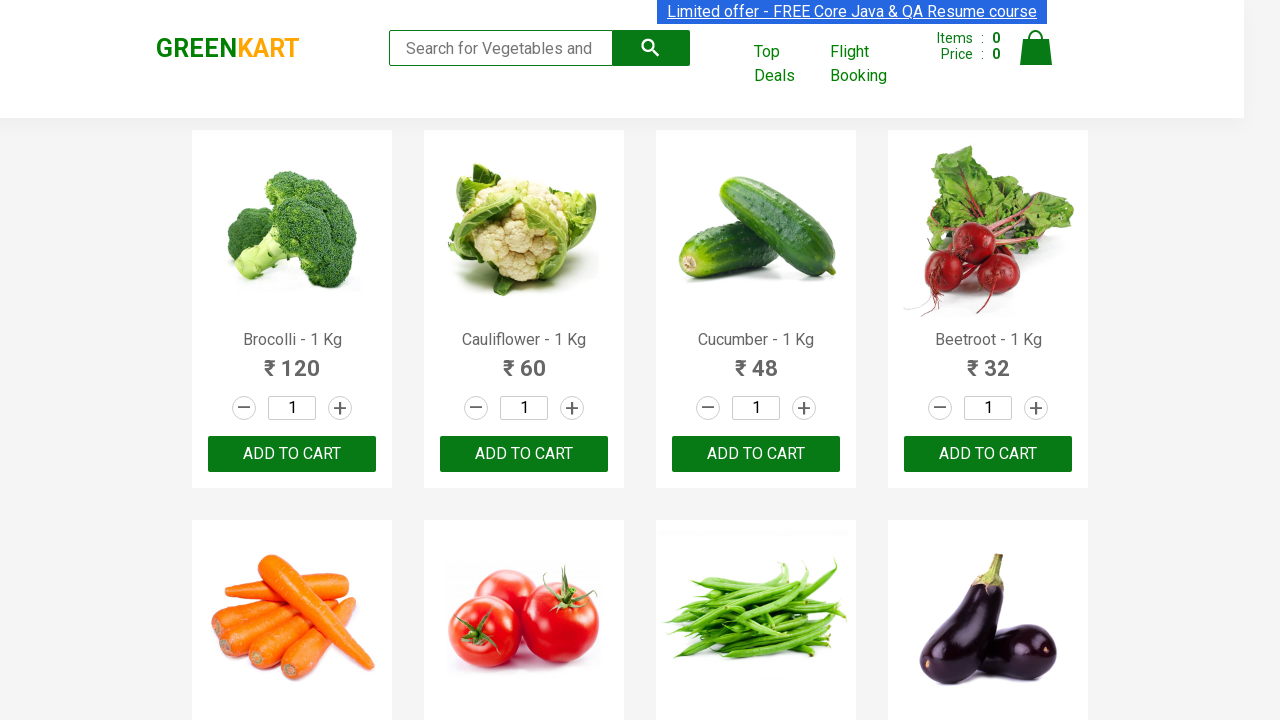

Typed 'ca' in the search field on .search-keyword
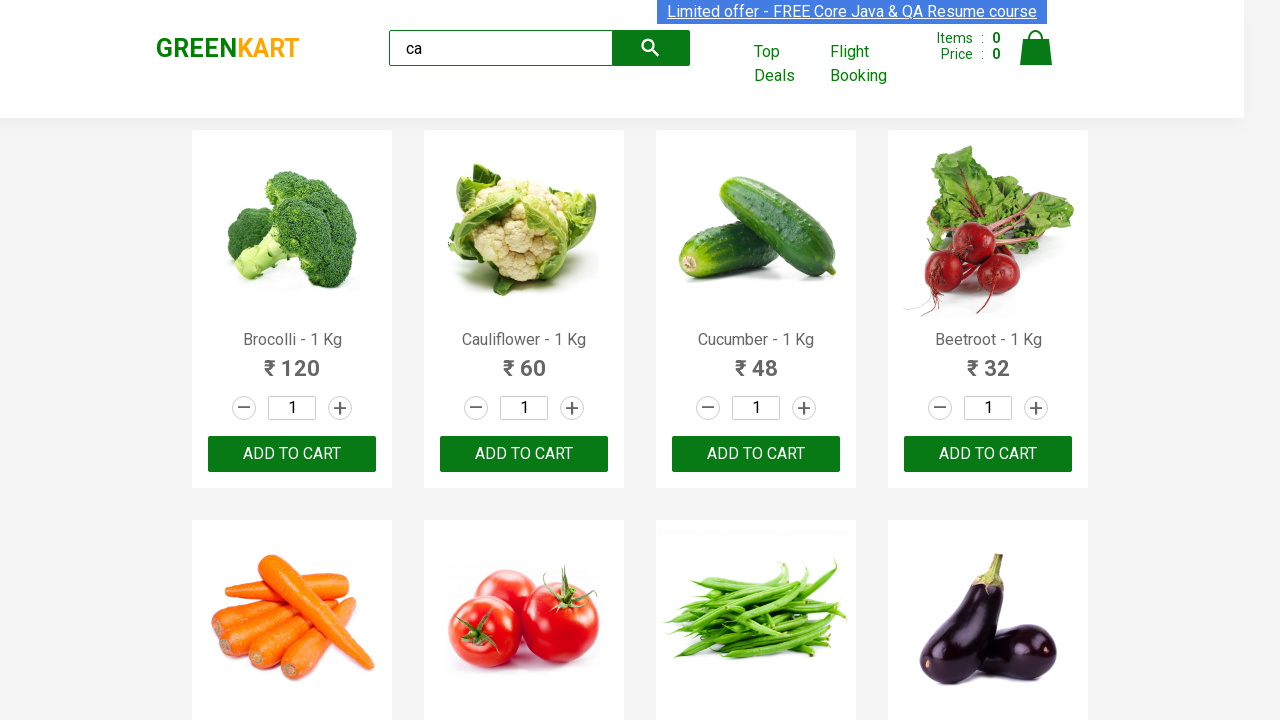

Waited 2 seconds for search results to filter
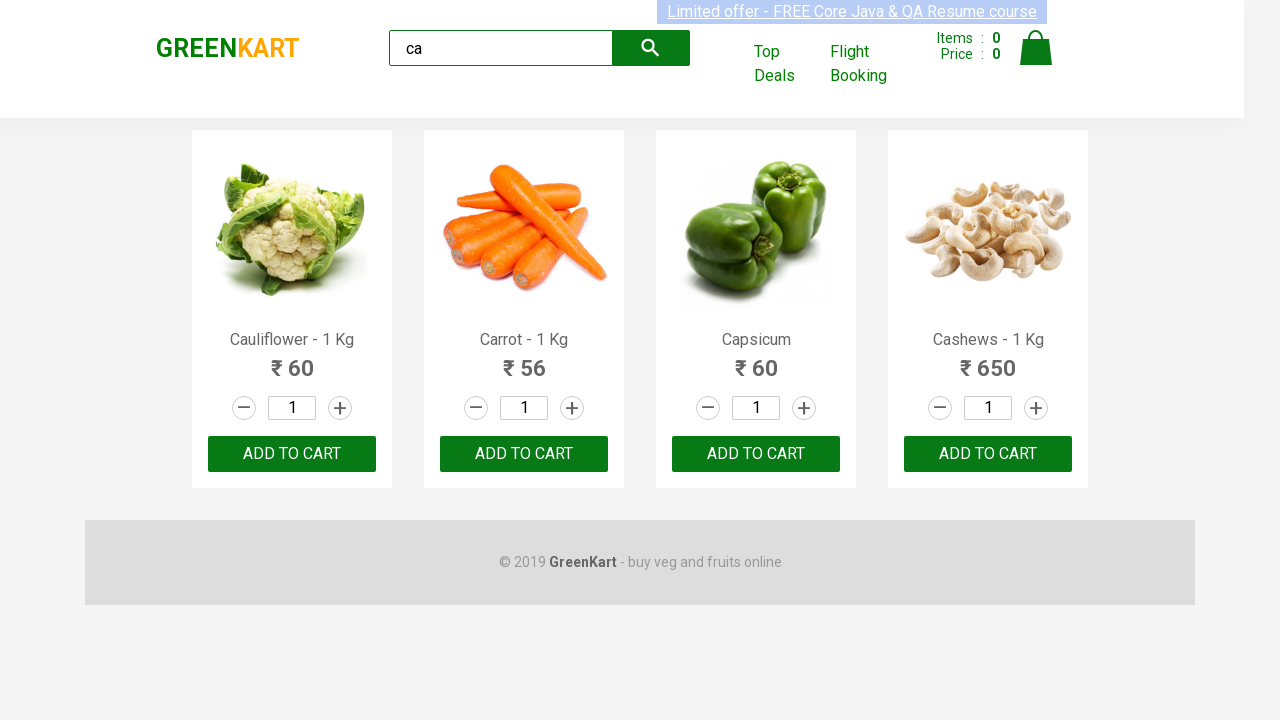

Located all visible products on the page
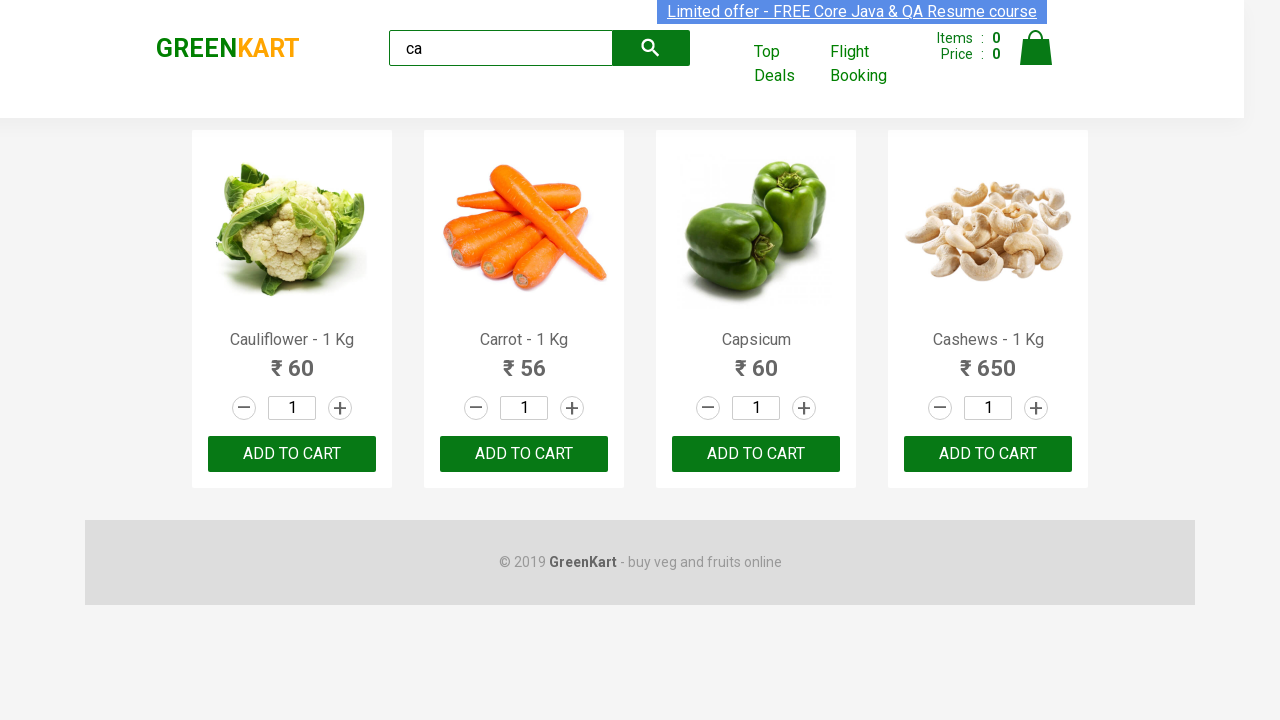

Verified that exactly 4 products are displayed after searching for 'ca'
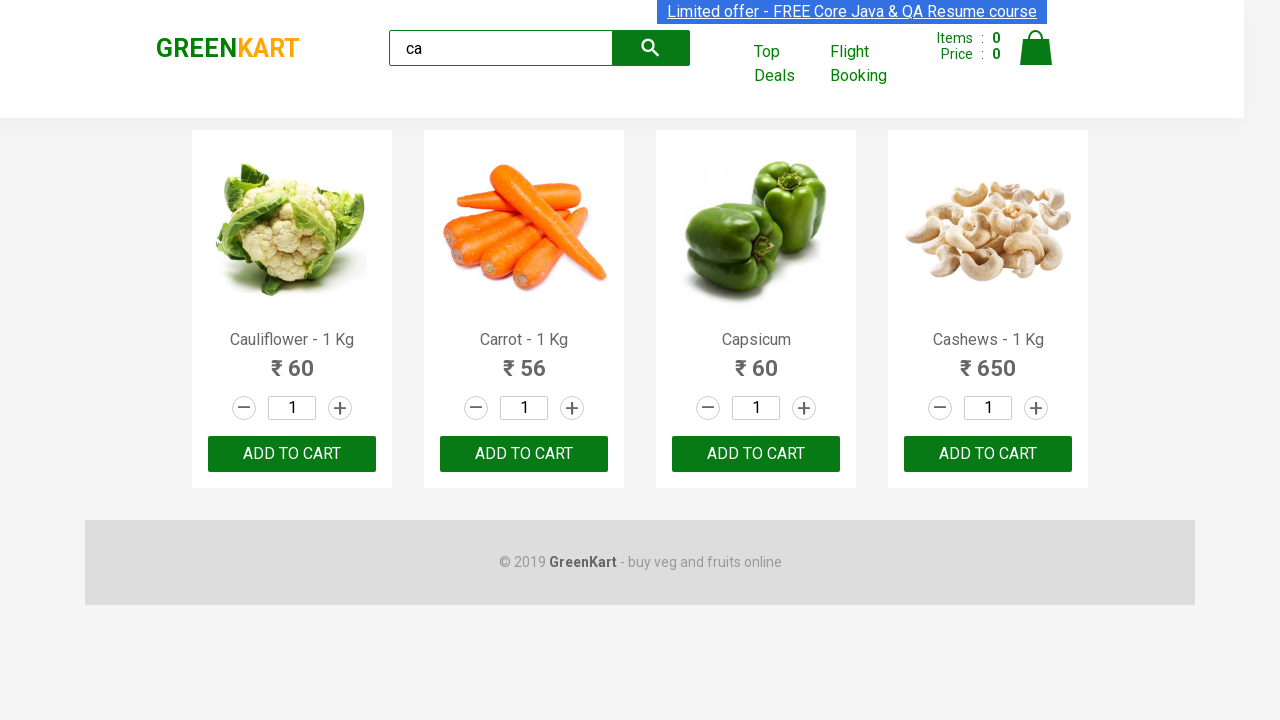

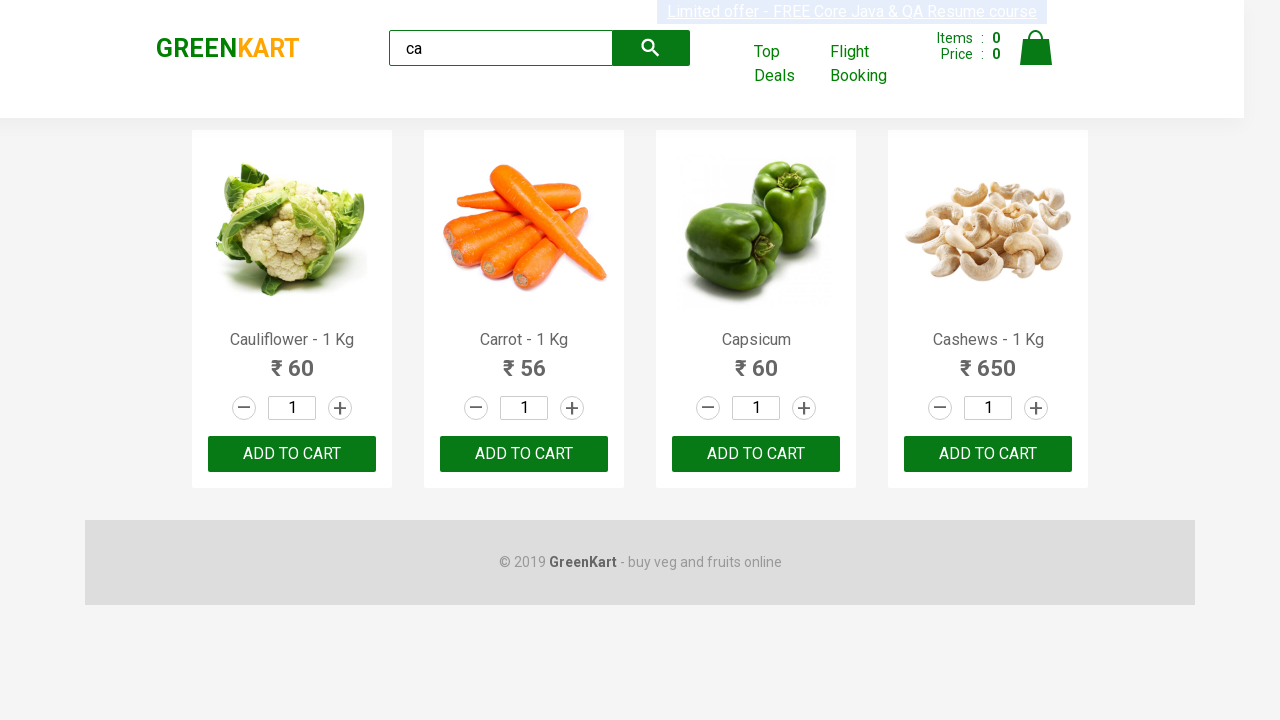